Tests alert/confirm dialog functionality by filling a name field, clicking the confirm button, and dismissing the confirmation dialog.

Starting URL: https://rahulshettyacademy.com/AutomationPractice/

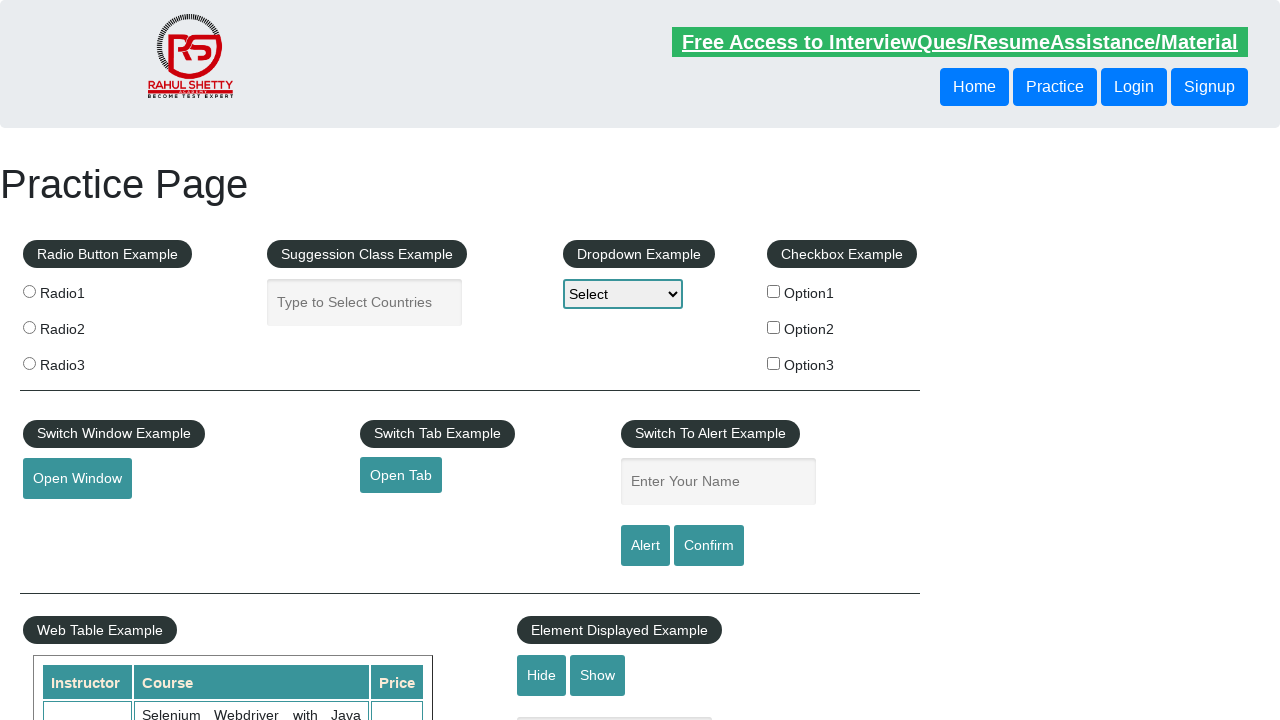

Filled name field with 'Rahul' on #name
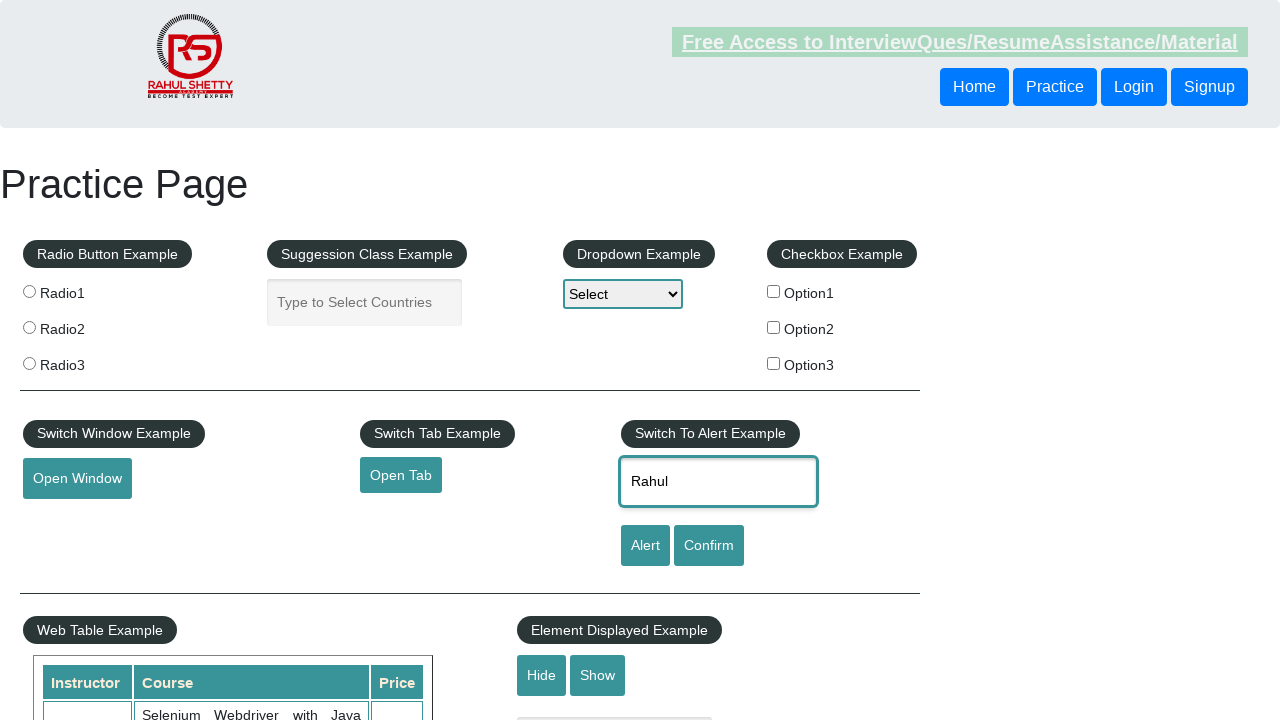

Clicked confirm button to trigger confirmation dialog at (709, 546) on #confirmbtn
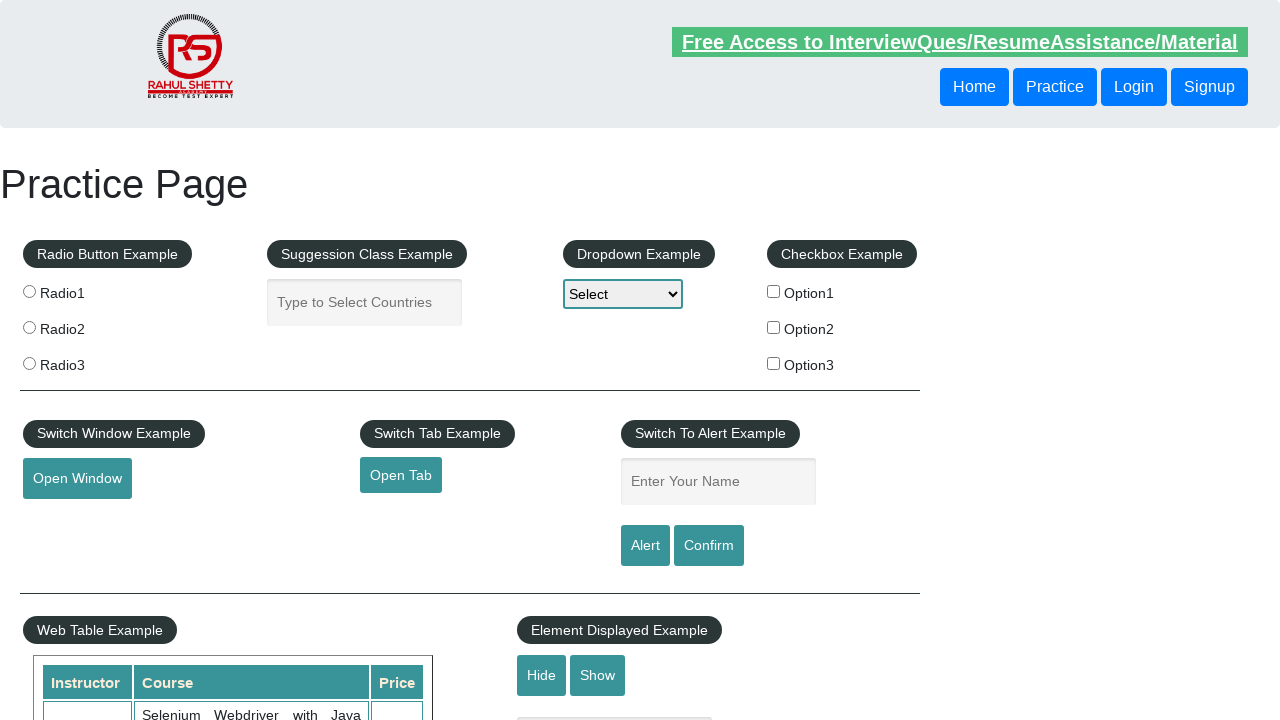

Set up dialog handler to dismiss alerts
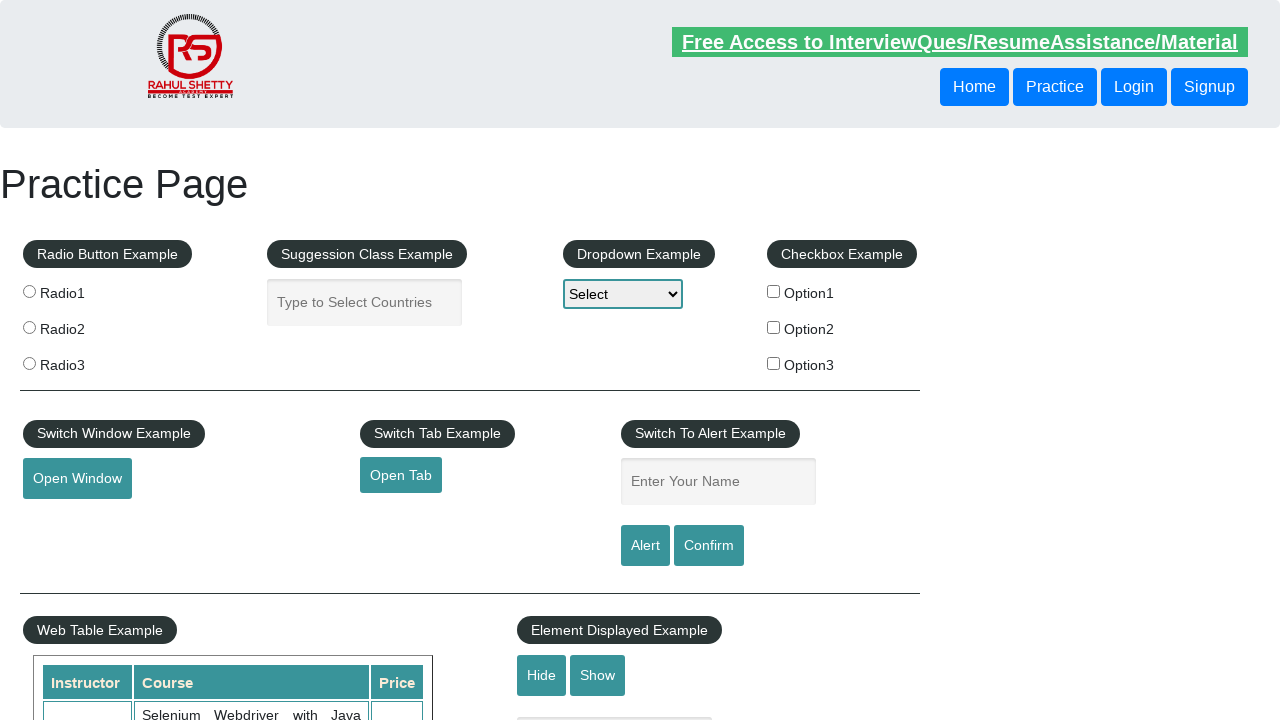

Clicked confirm button again to trigger and handle dialog at (709, 546) on #confirmbtn
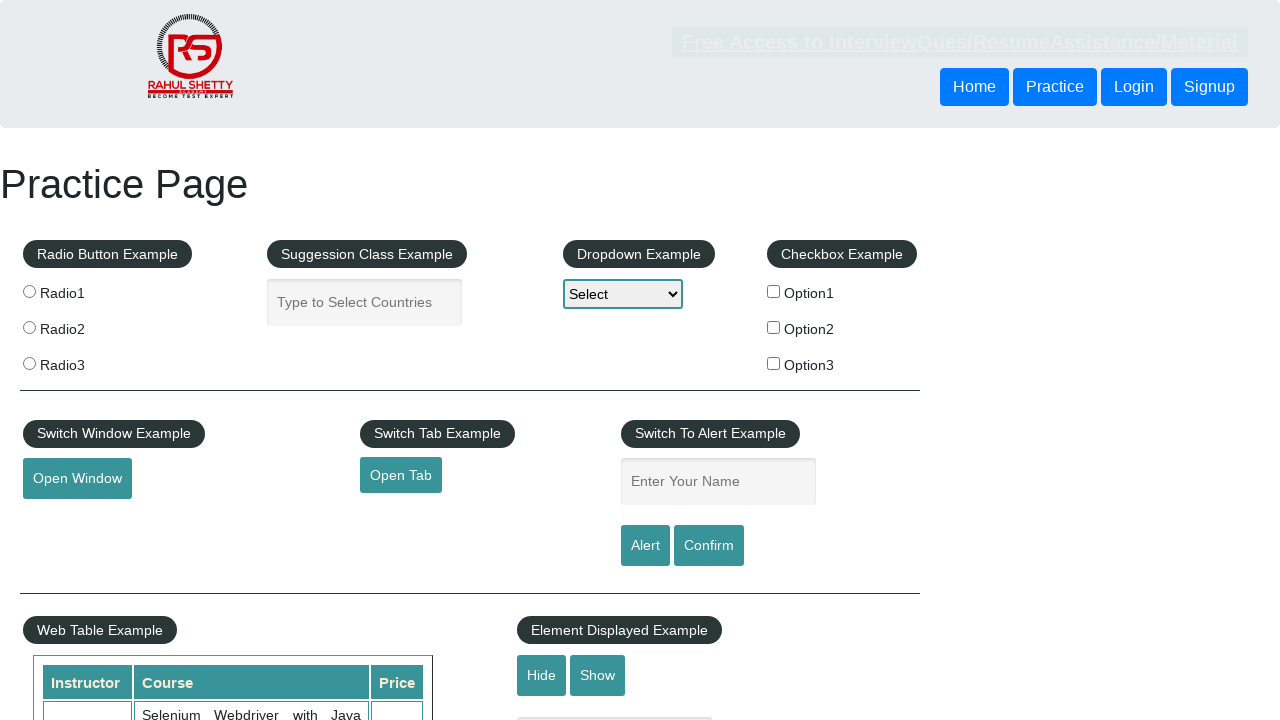

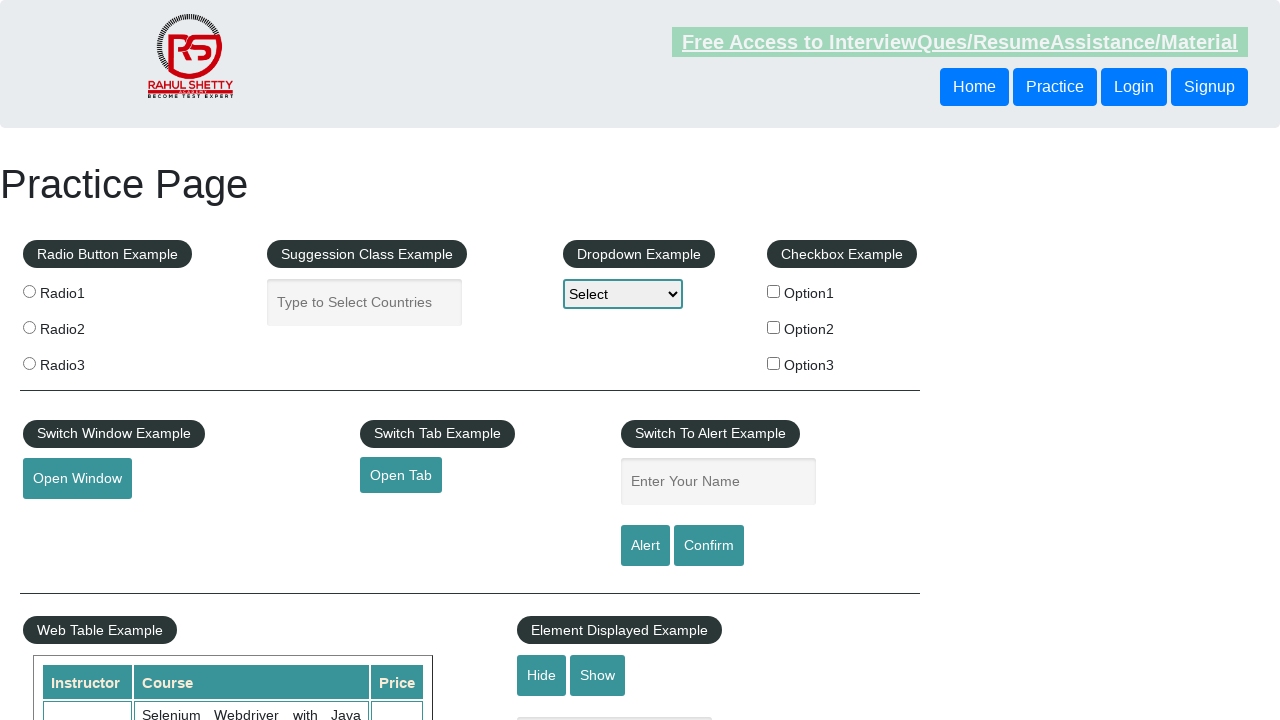